Tests drag and drop functionality on jQueryUI demo page by dragging an element and dropping it onto a target droppable area within an iframe

Starting URL: https://jqueryui.com/droppable

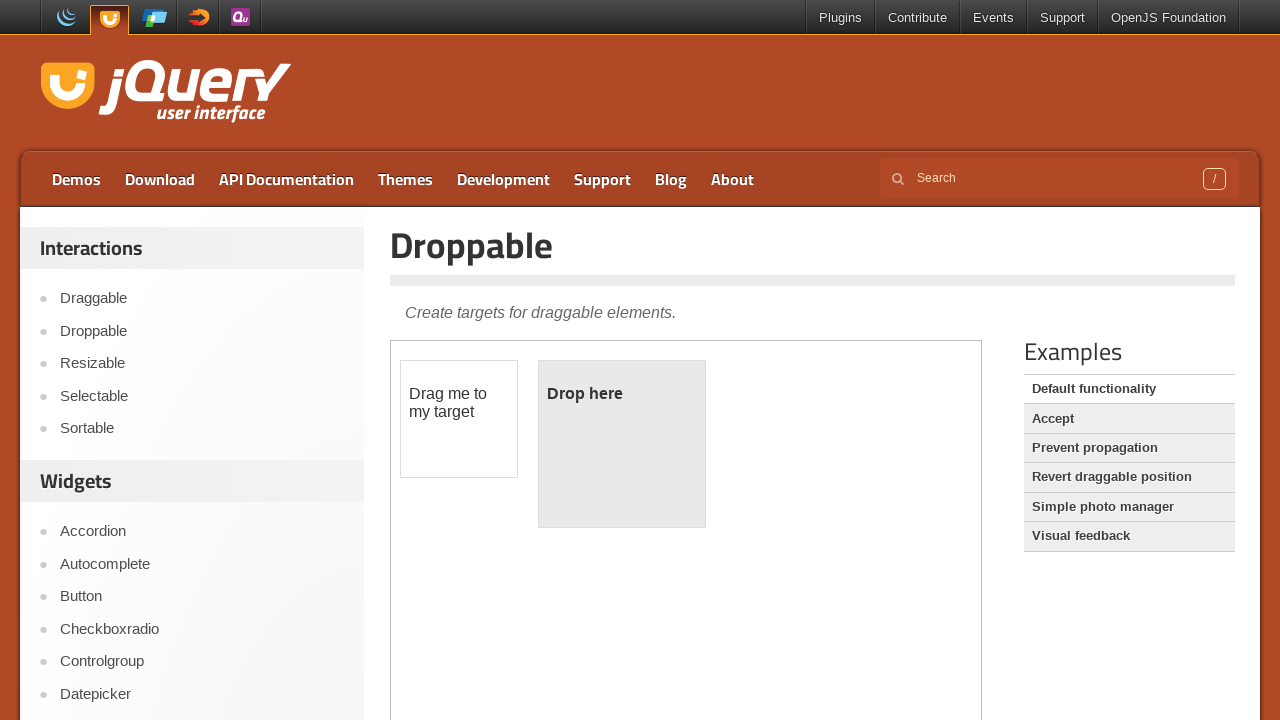

Located the iframe containing the drag and drop demo
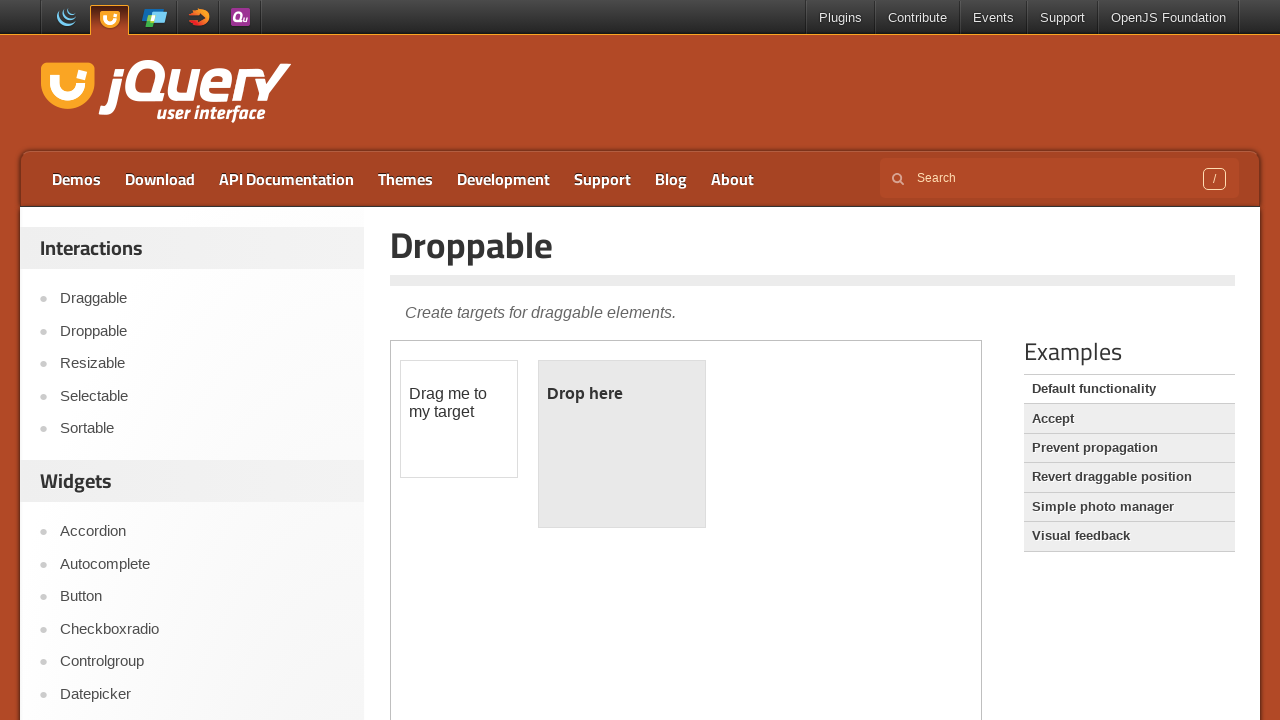

Located the draggable element within the iframe
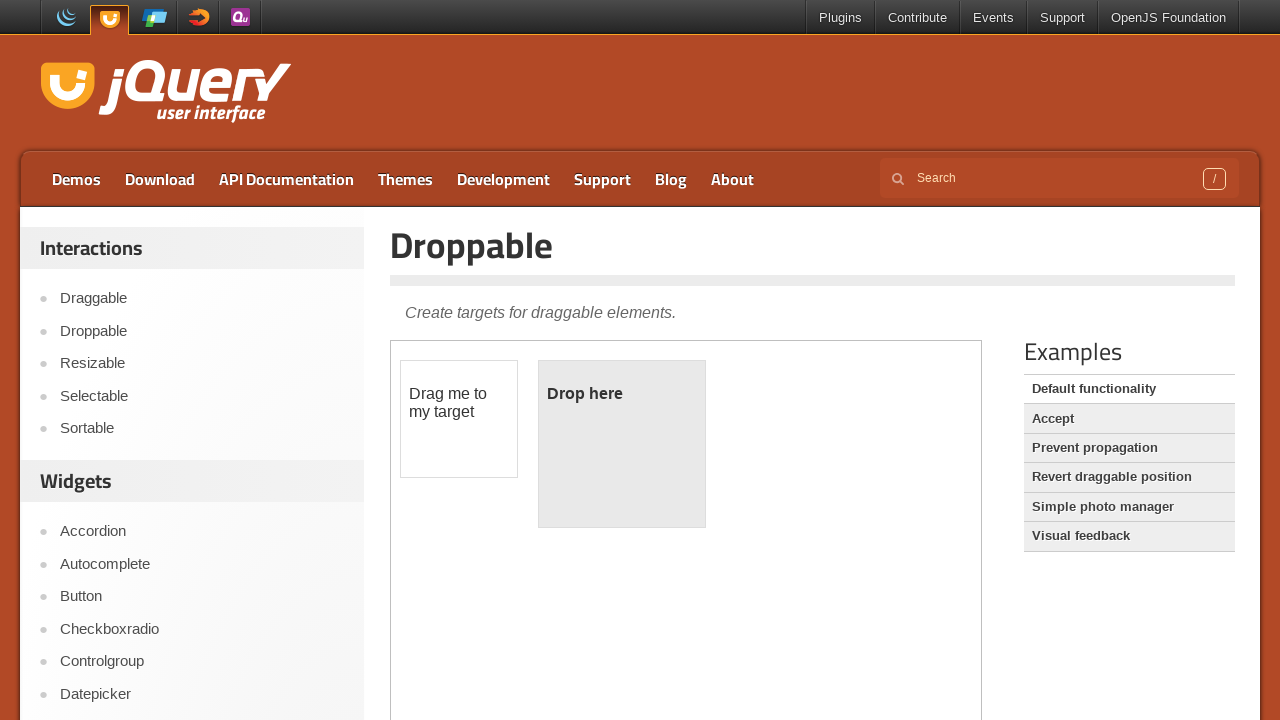

Located the droppable target area within the iframe
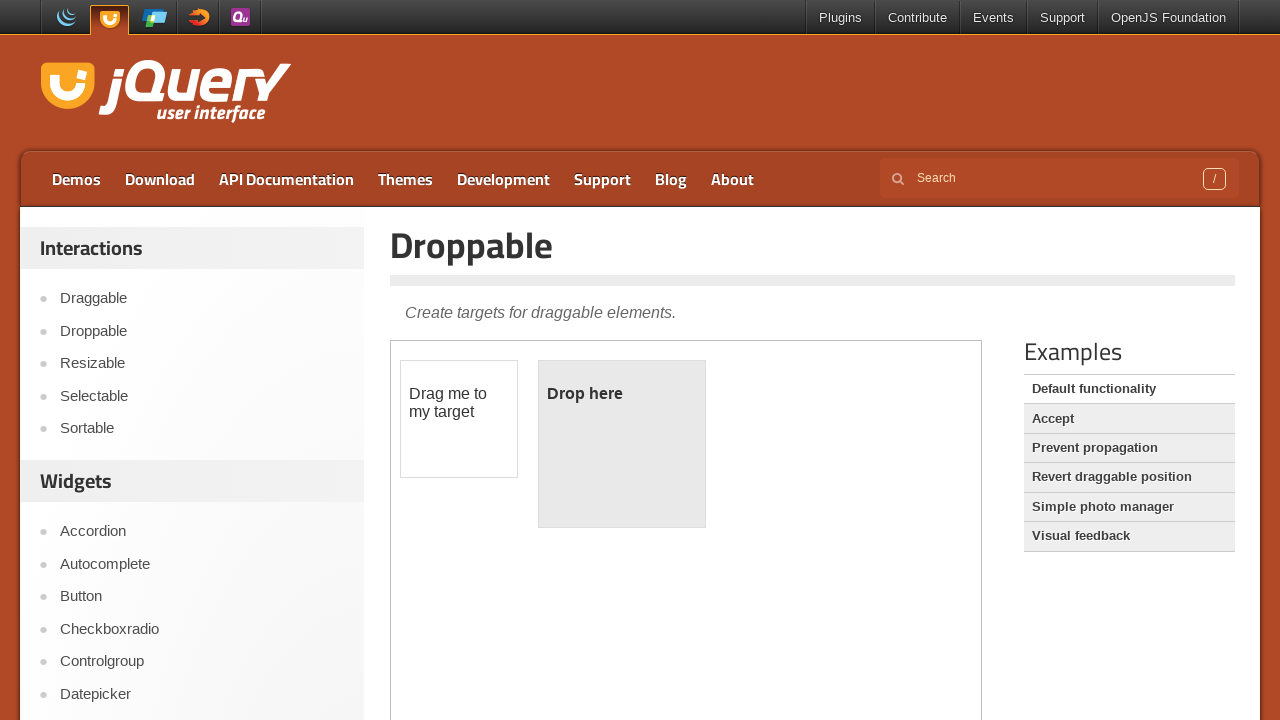

Dragged the draggable element and dropped it onto the droppable target area at (622, 444)
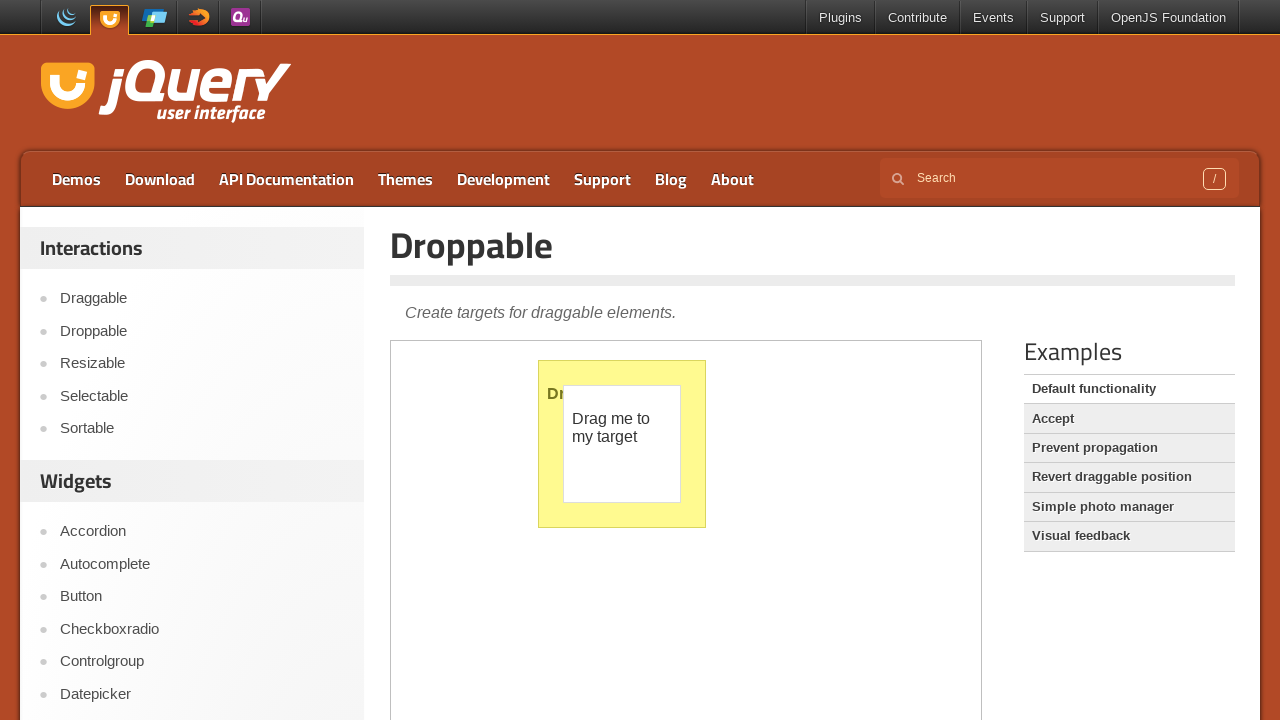

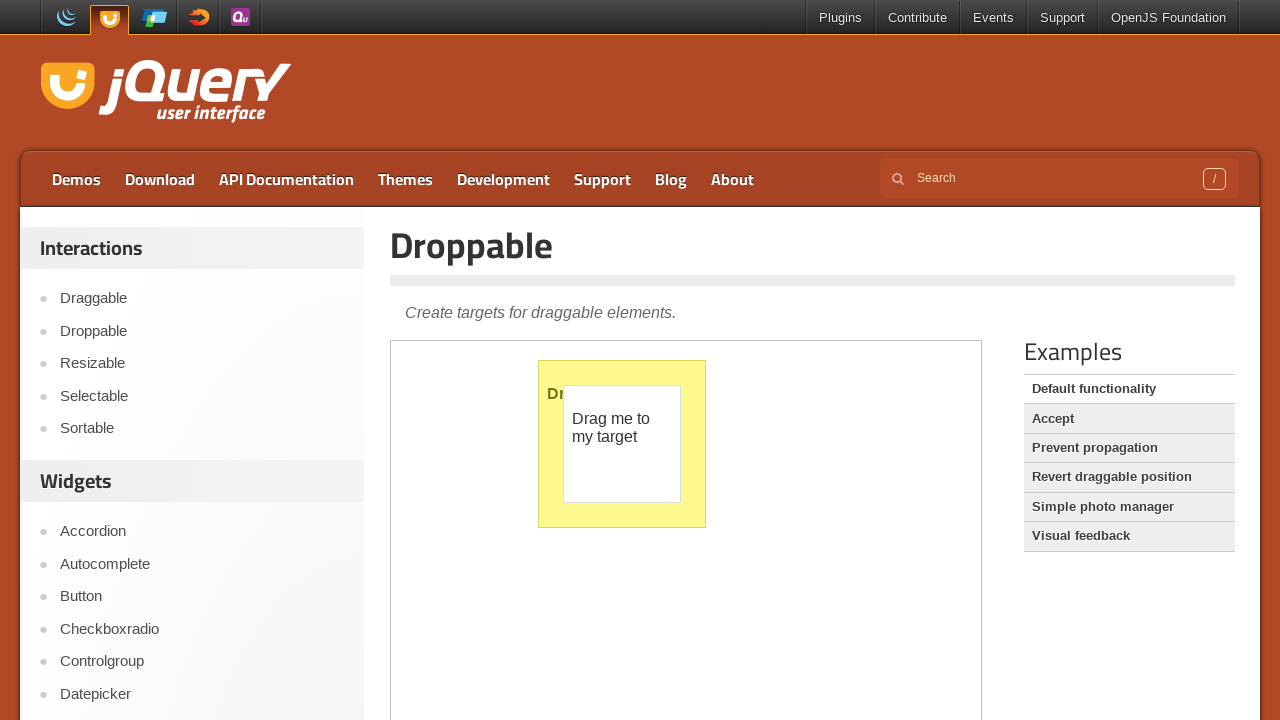